Tests the Blockly block editor flyout by dragging a starting block and verifying that the block canvas transform position changes after the drag operation.

Starting URL: https://blockly-demo.appspot.com/static/demos/blockfactory/index.html

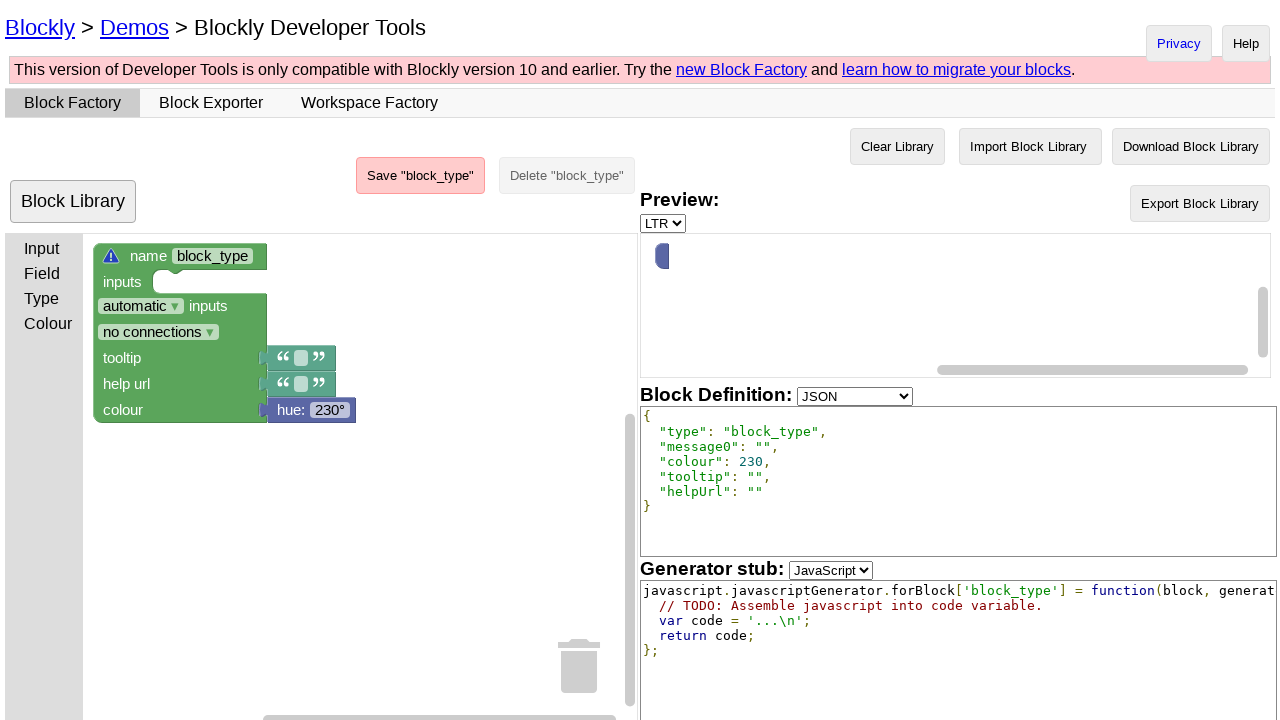

Blockly editor loaded - #blockly selector found
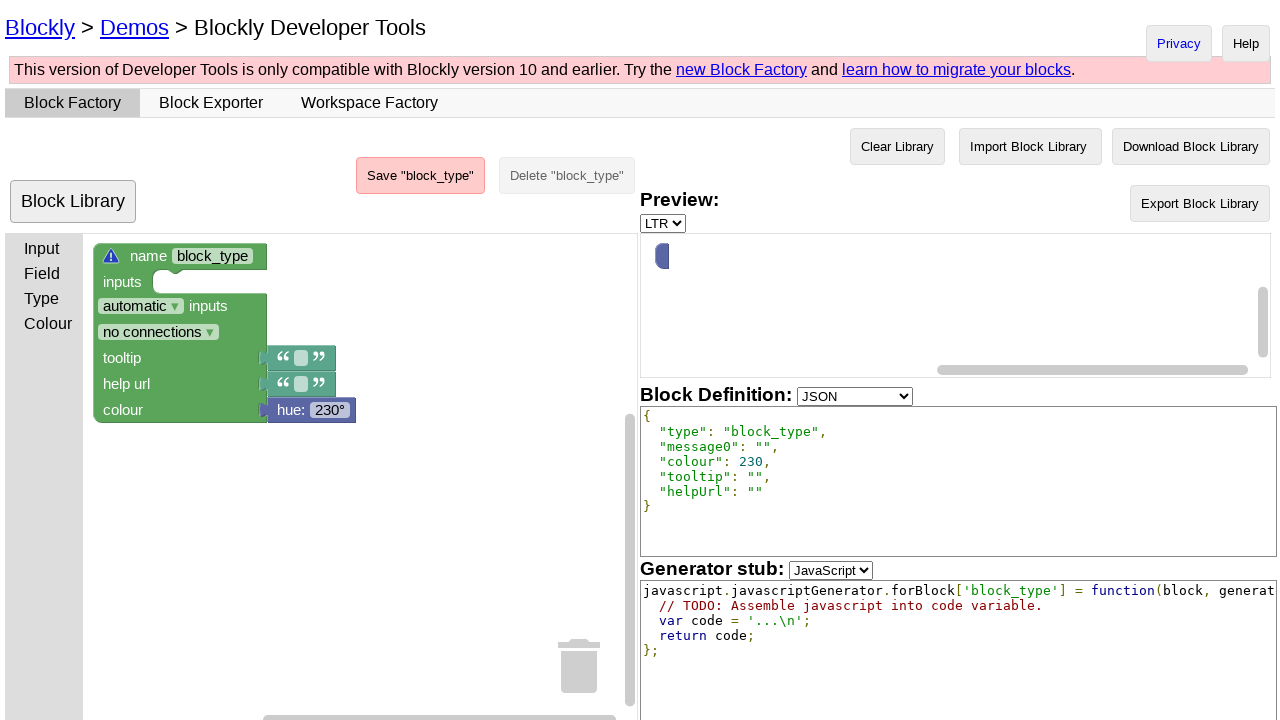

Located starting block element in Blockly canvas
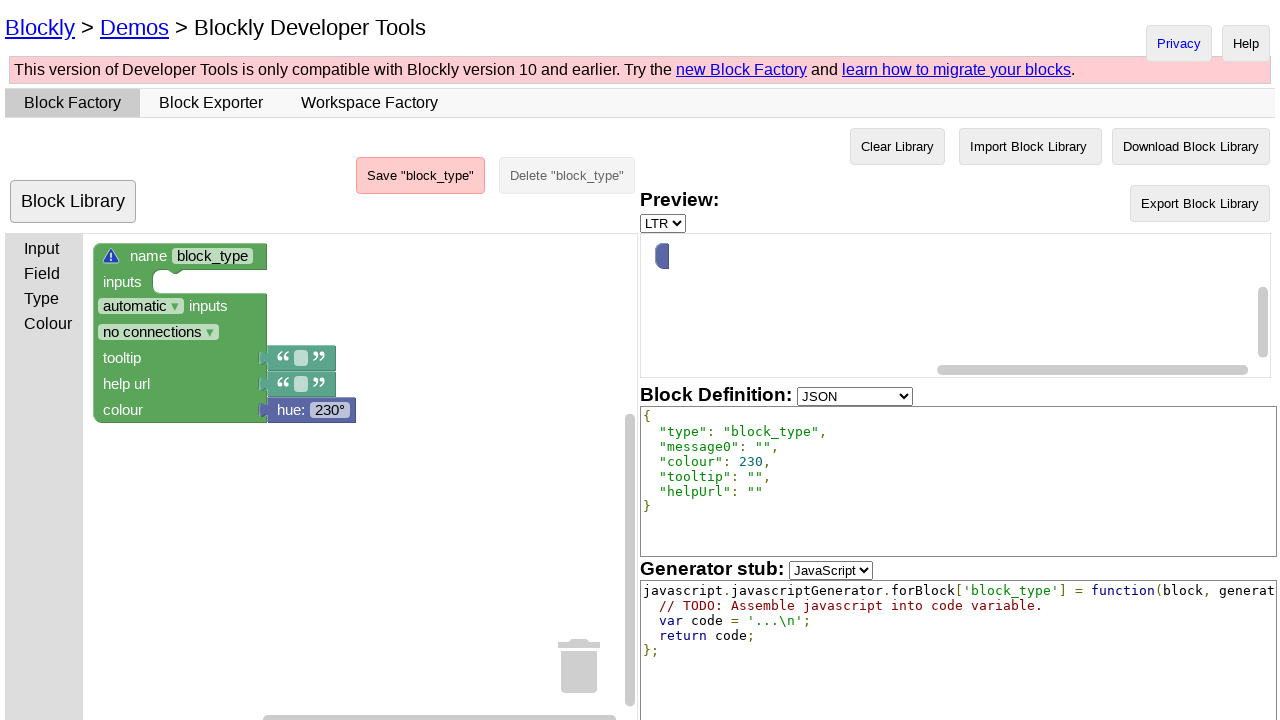

Located blockly canvas element
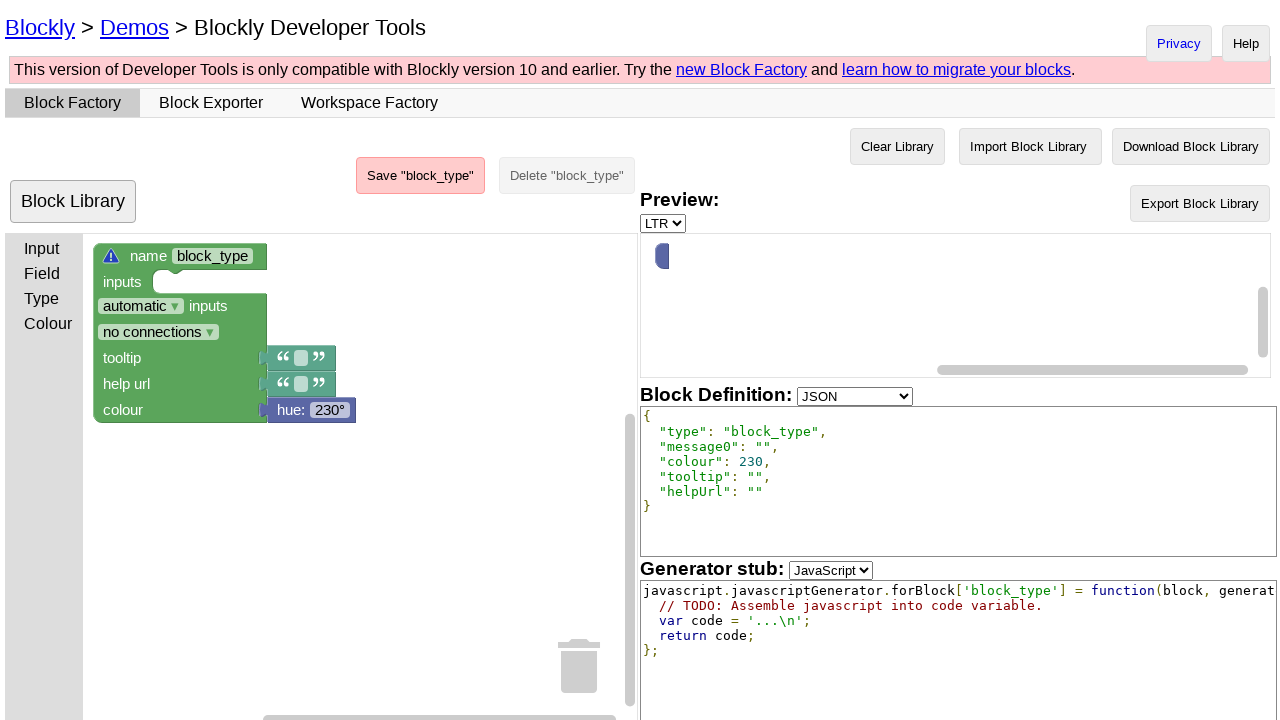

Captured initial canvas transform position: translate(78, -5.684341886080802e-14) scale(1)
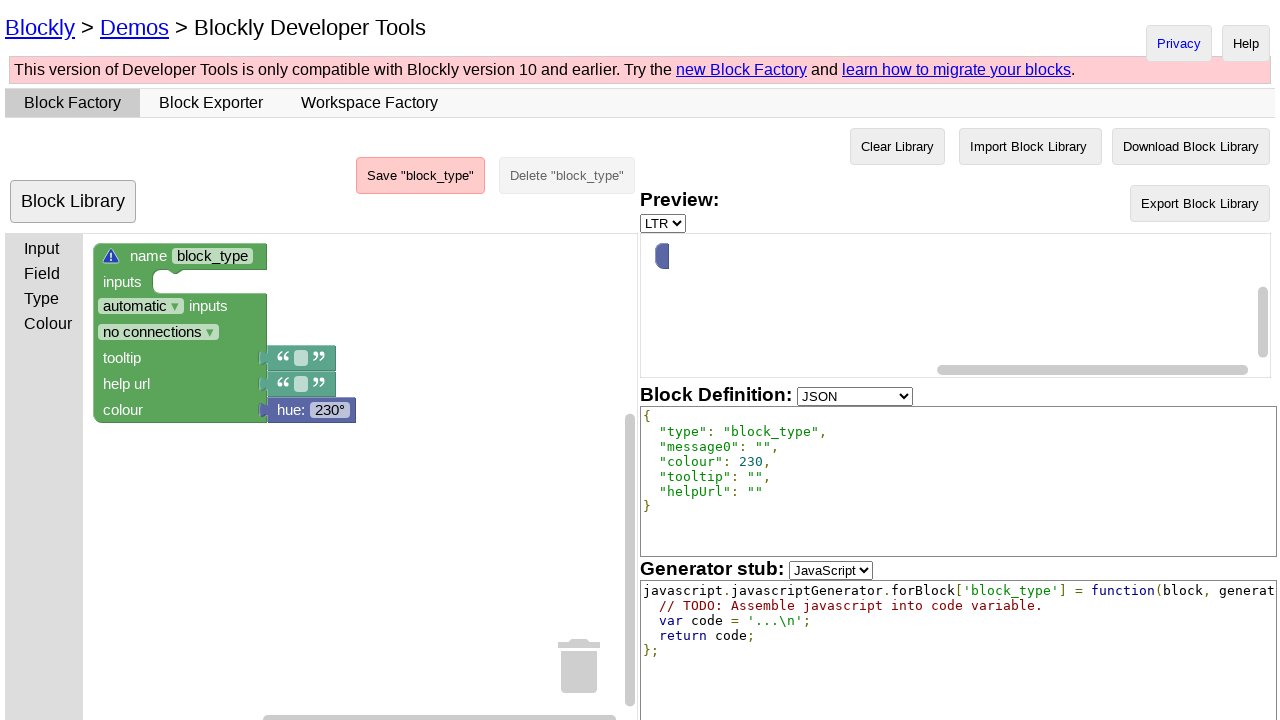

Dragged starting block 20px in x and y direction at (107, 257)
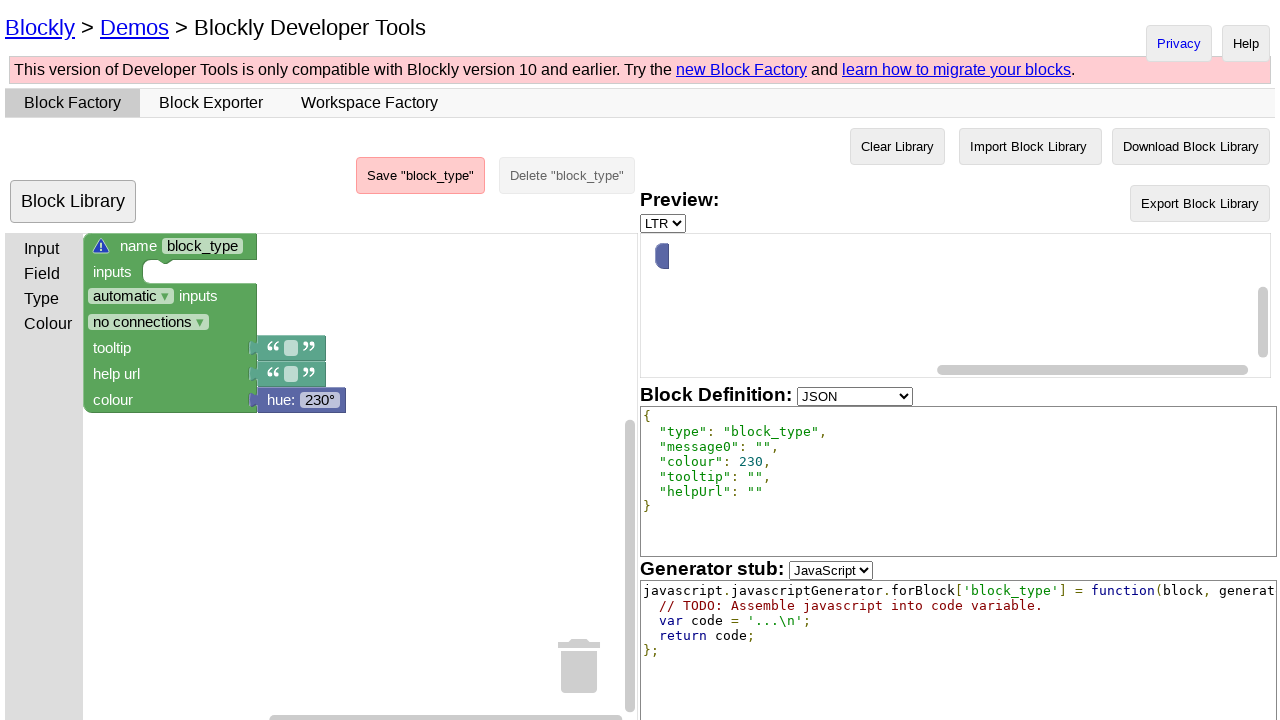

Captured new canvas transform position after drag: translate(68, -10) scale(1)
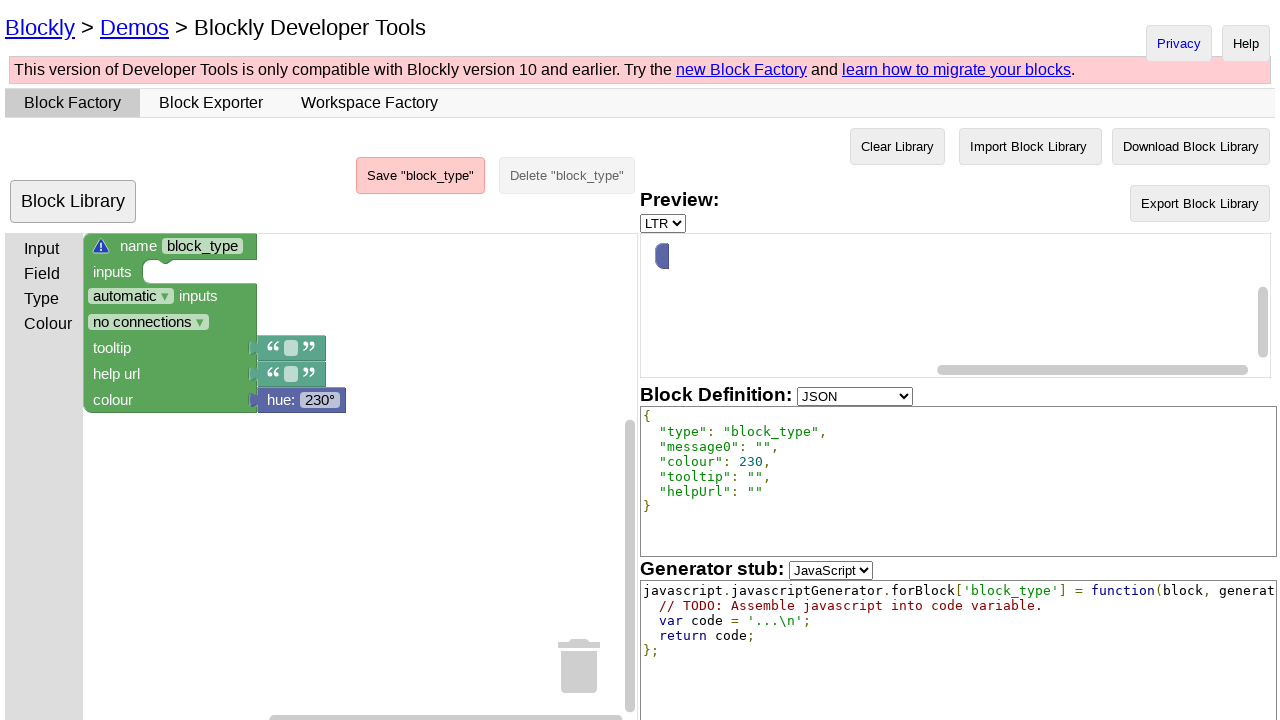

Verified block canvas transform position changed after drag operation
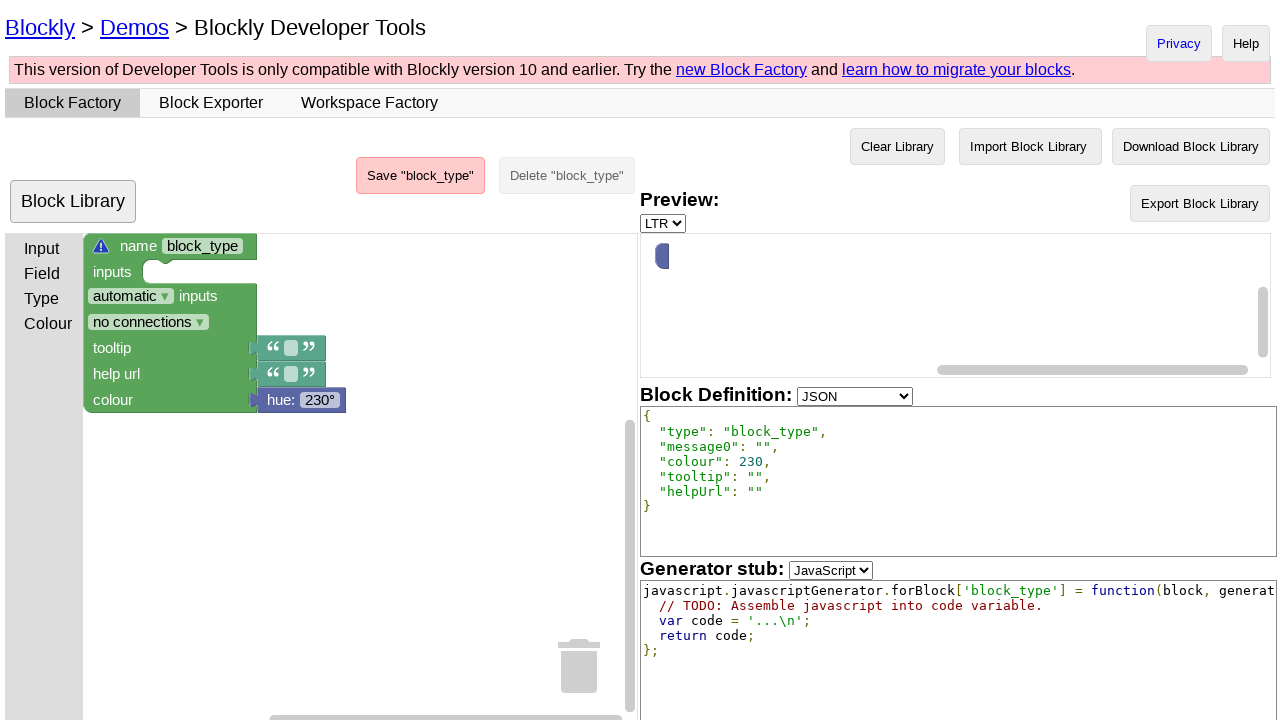

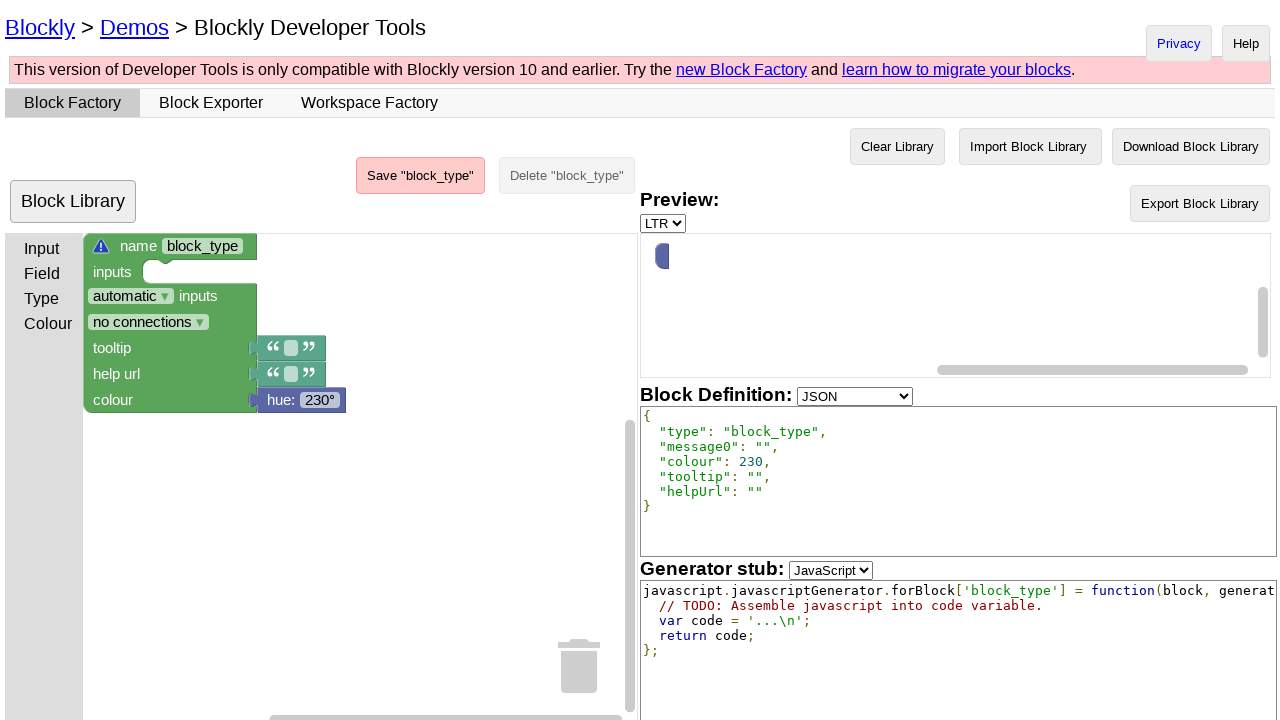